Tests JavaScript confirm dialog dismissal by clicking a button that triggers a confirm dialog, dismissing it by clicking Cancel, and verifying the result message does not contain "successfuly".

Starting URL: https://testcenter.techproeducation.com/index.php?page=javascript-alerts

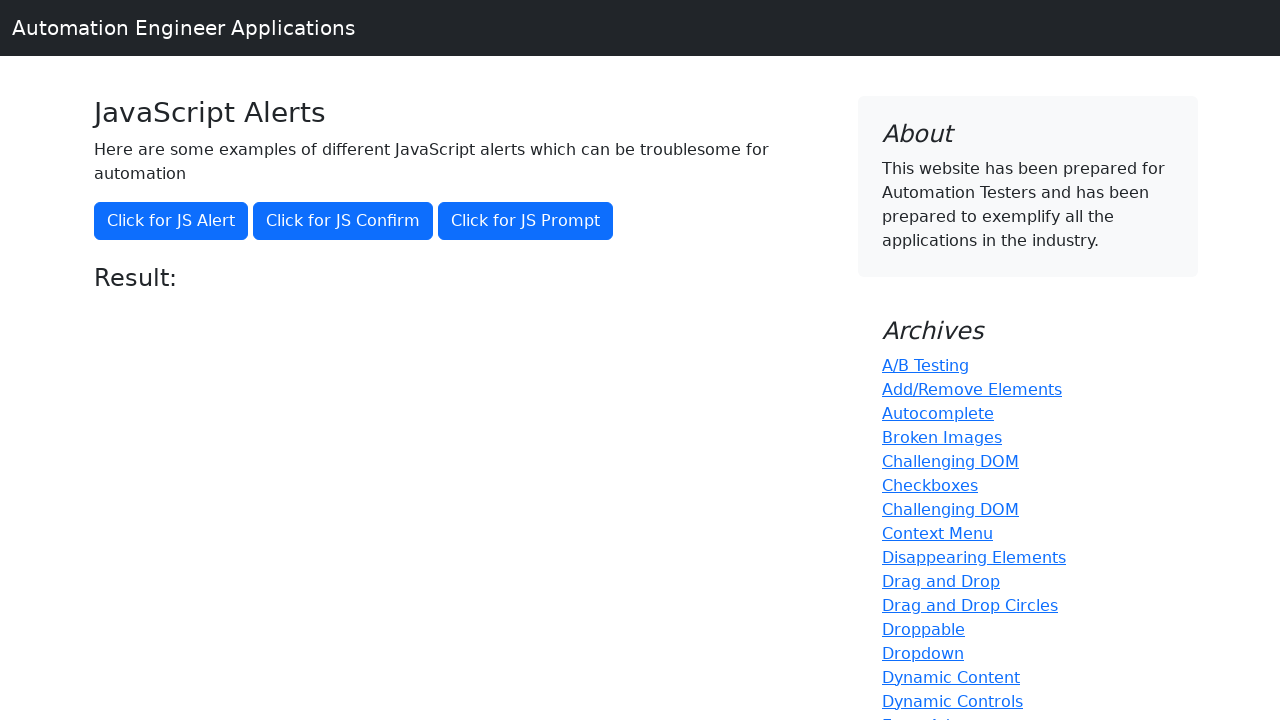

Set up dialog handler to dismiss confirm dialog by clicking Cancel
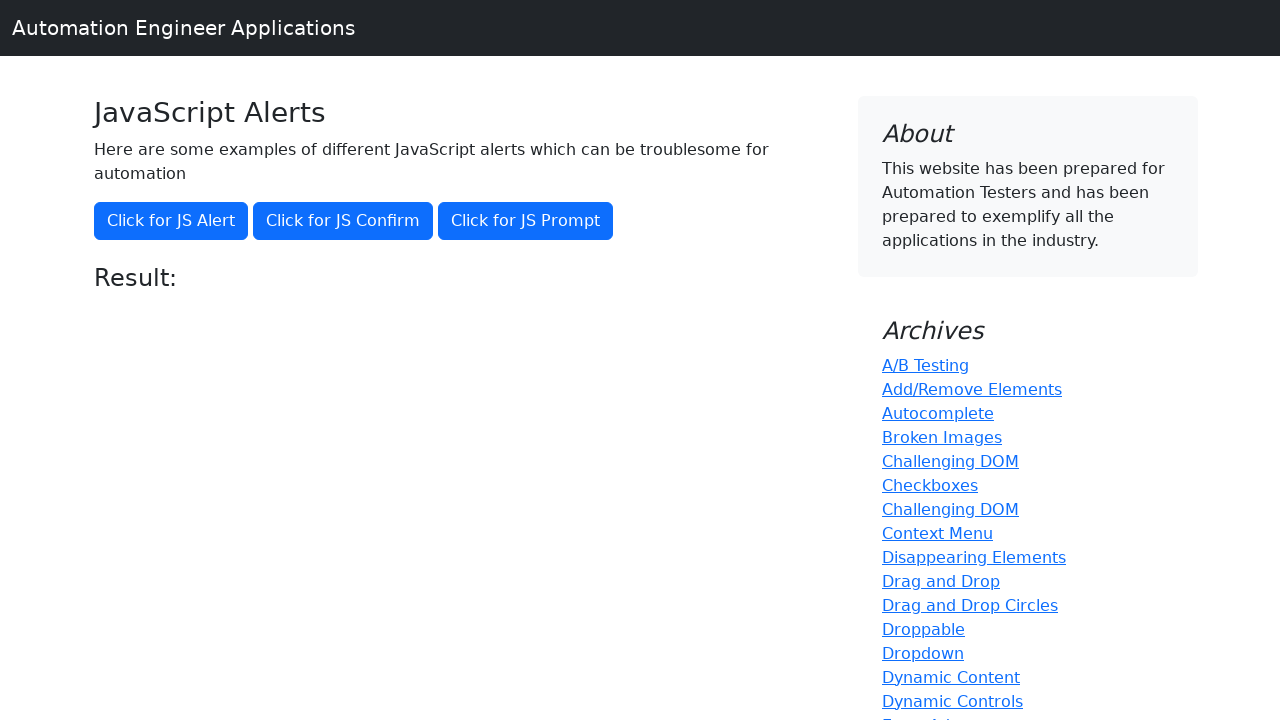

Clicked button to trigger JavaScript confirm dialog at (343, 221) on button[onclick='jsConfirm()']
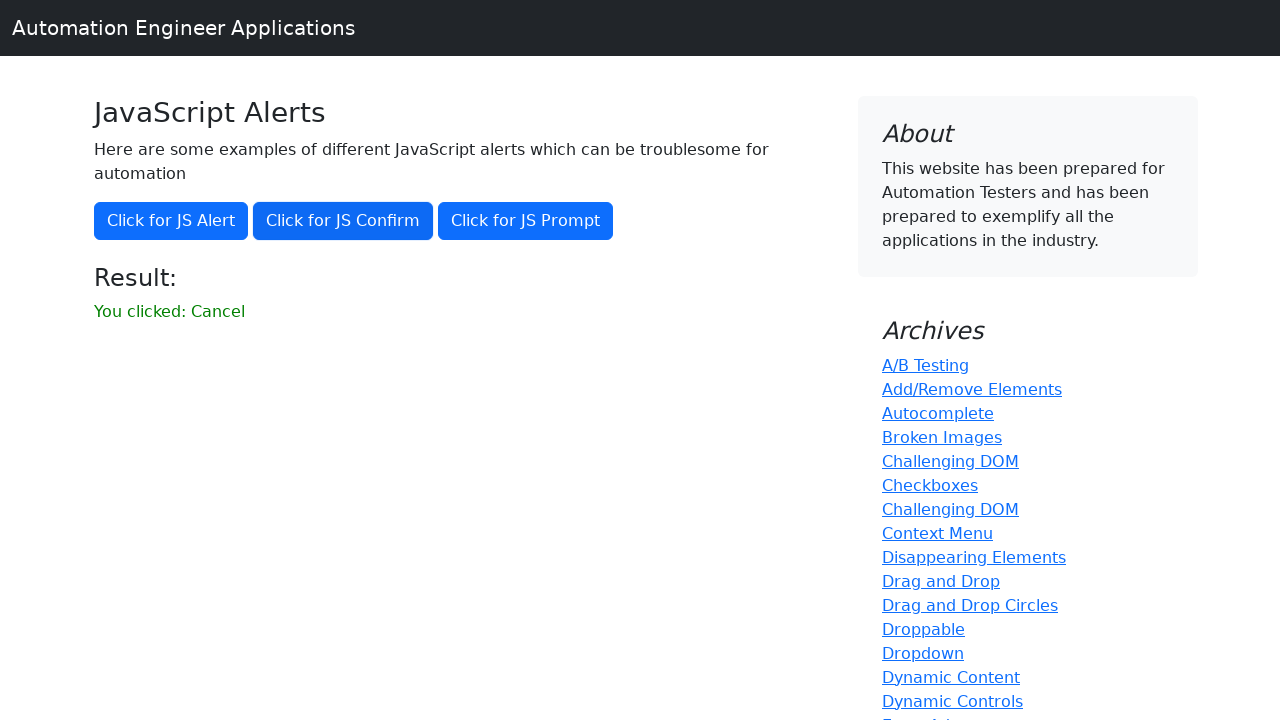

Result element loaded after dismissing dialog
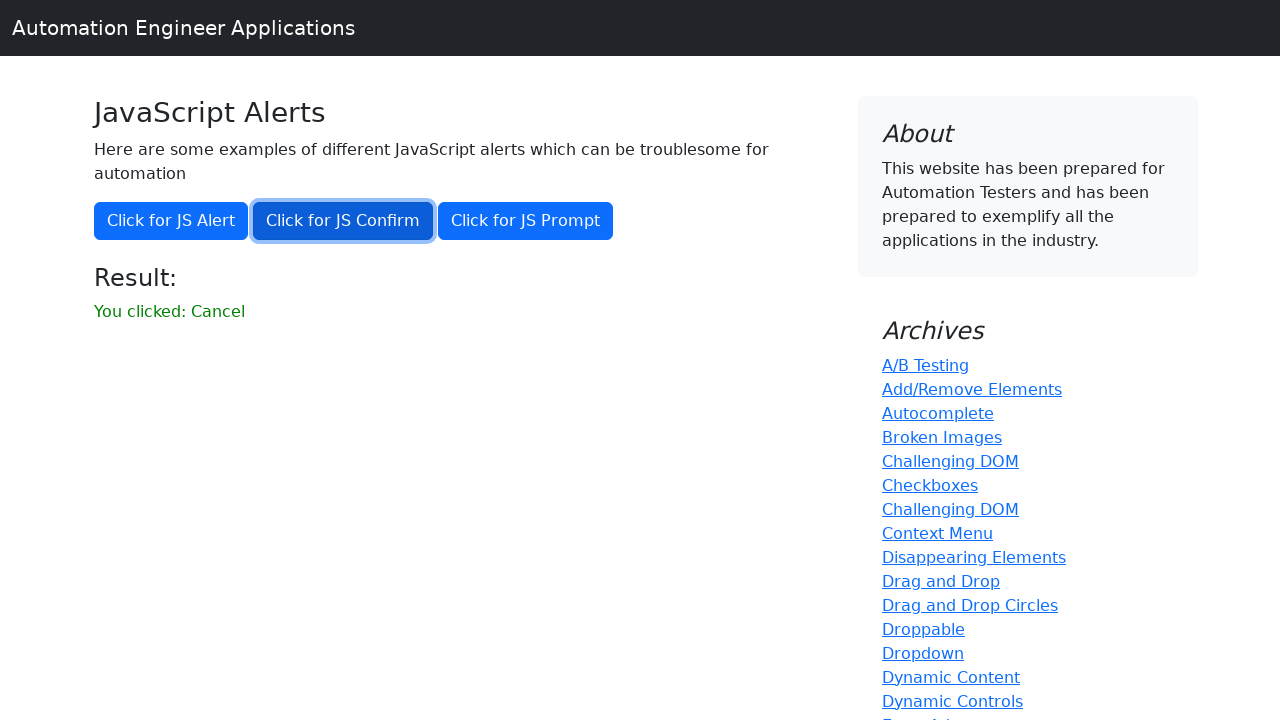

Retrieved result text: 'You clicked: Cancel'
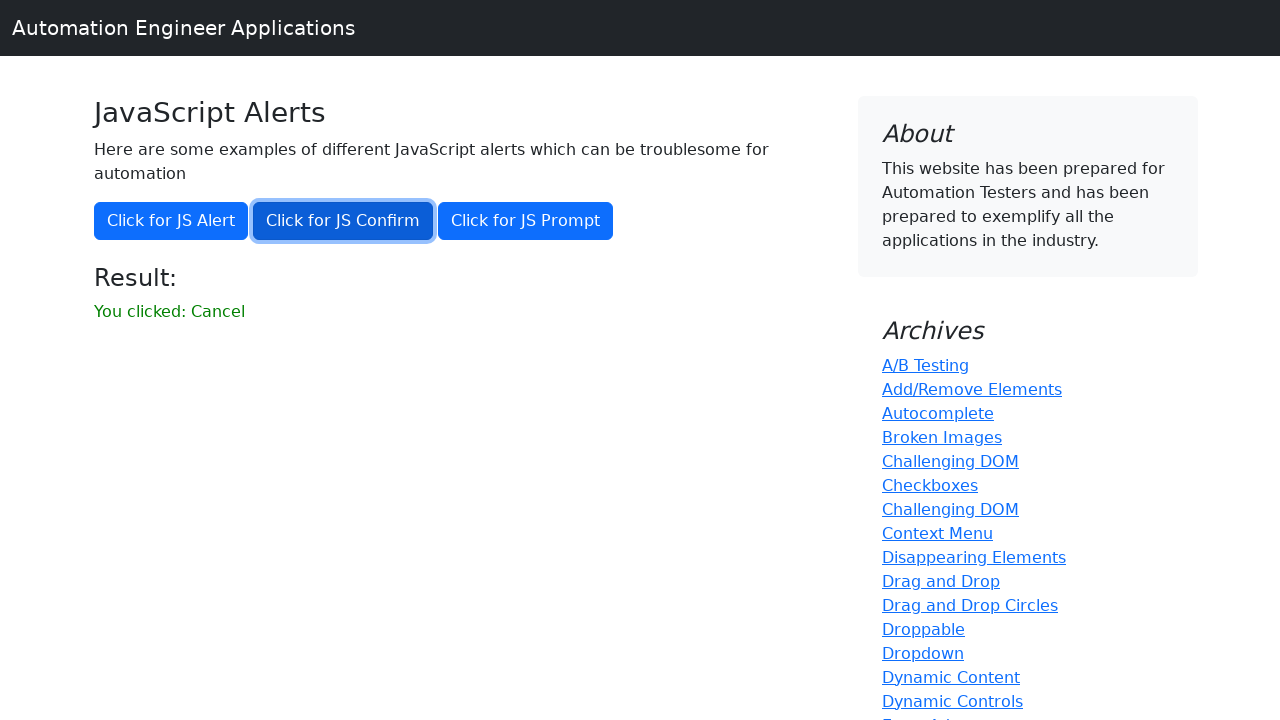

Verified result message does not contain 'successfuly'
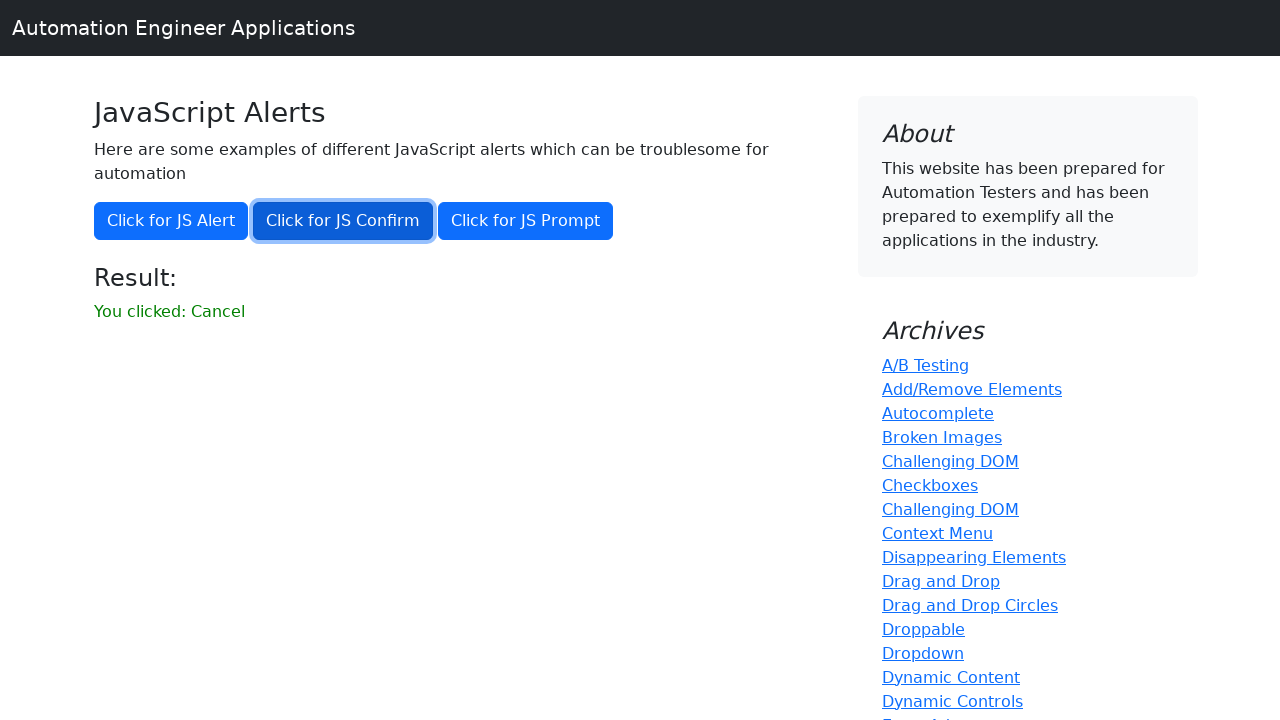

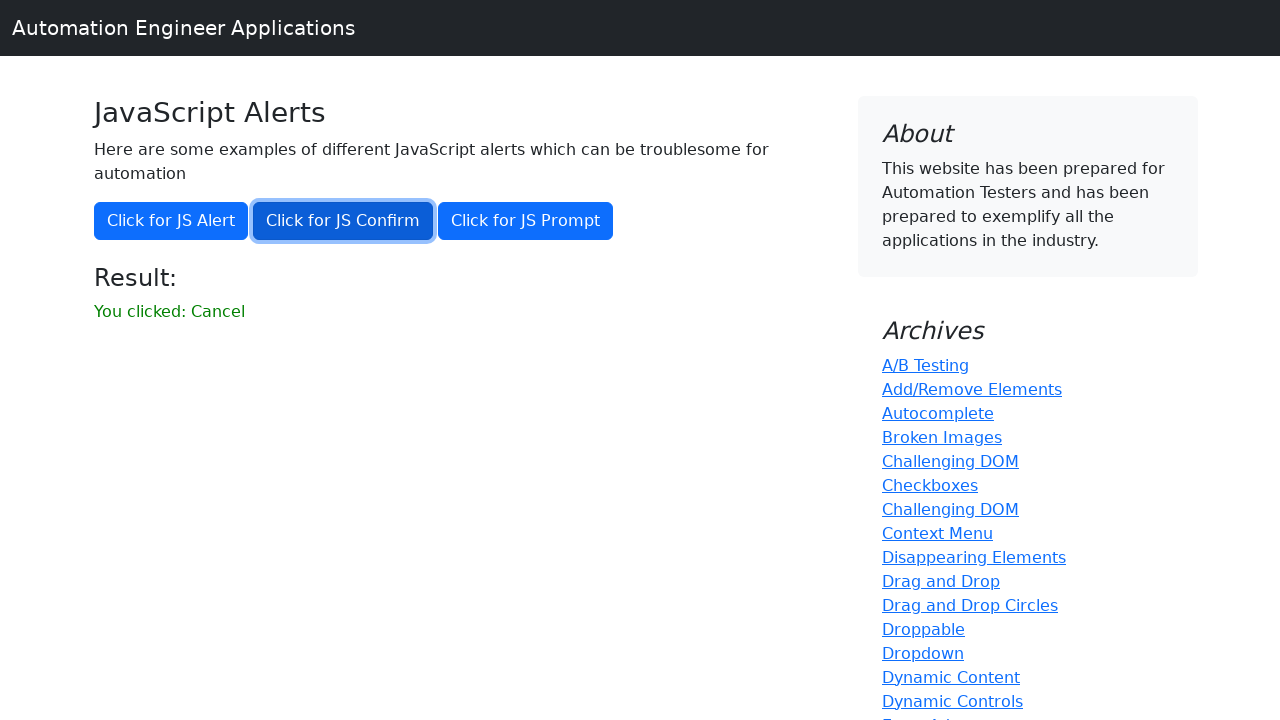